Tests marking individual todo items as complete by checking their checkboxes

Starting URL: https://demo.playwright.dev/todomvc

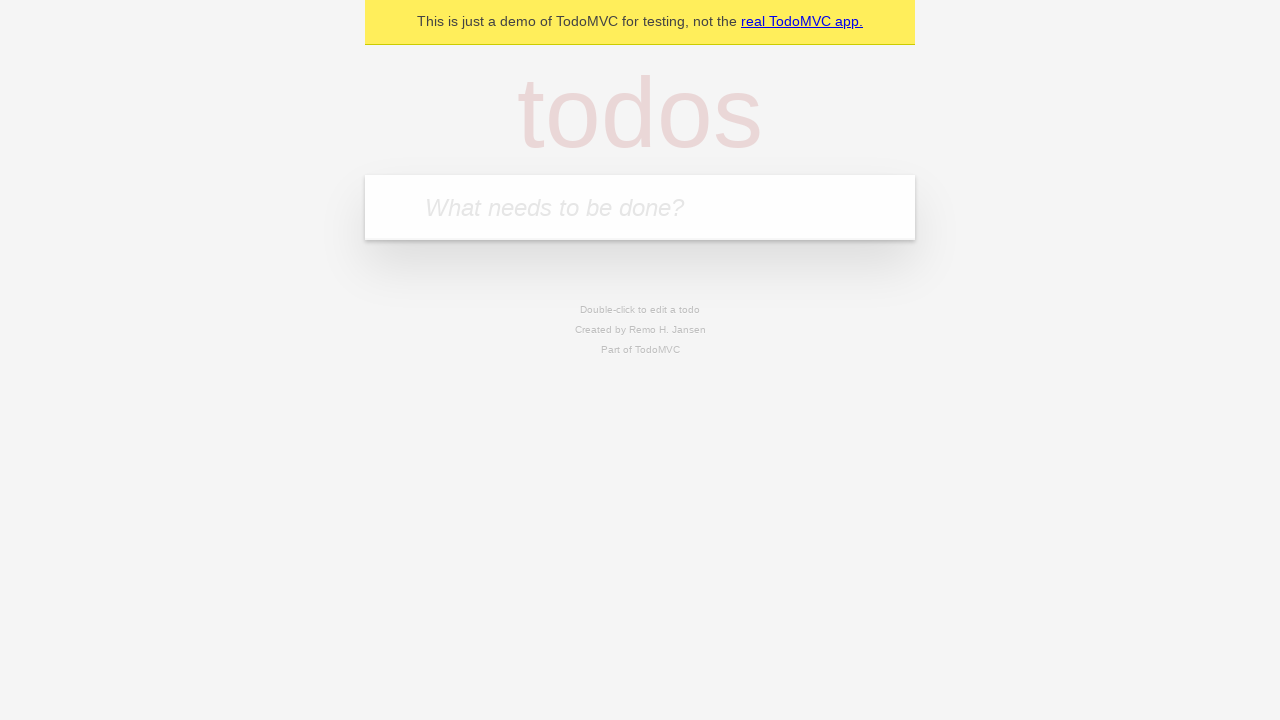

Located the 'What needs to be done?' input field
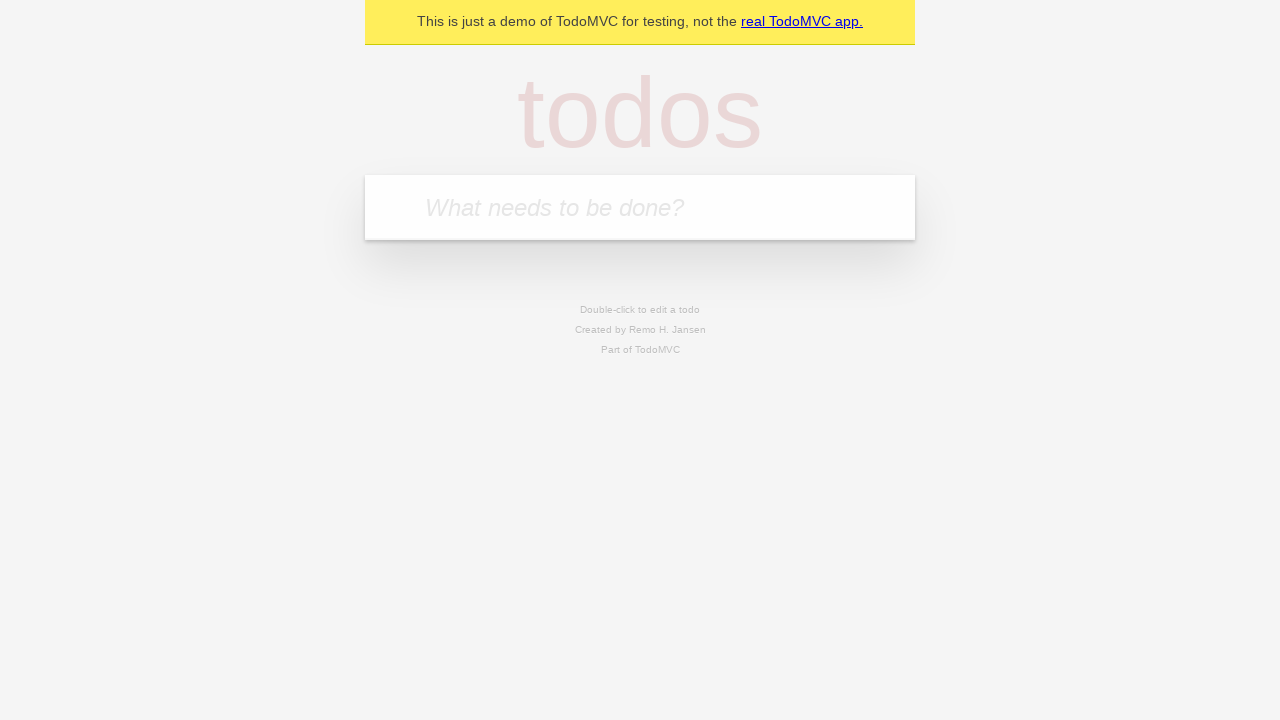

Filled todo input with 'buy some cheese' on internal:attr=[placeholder="What needs to be done?"i]
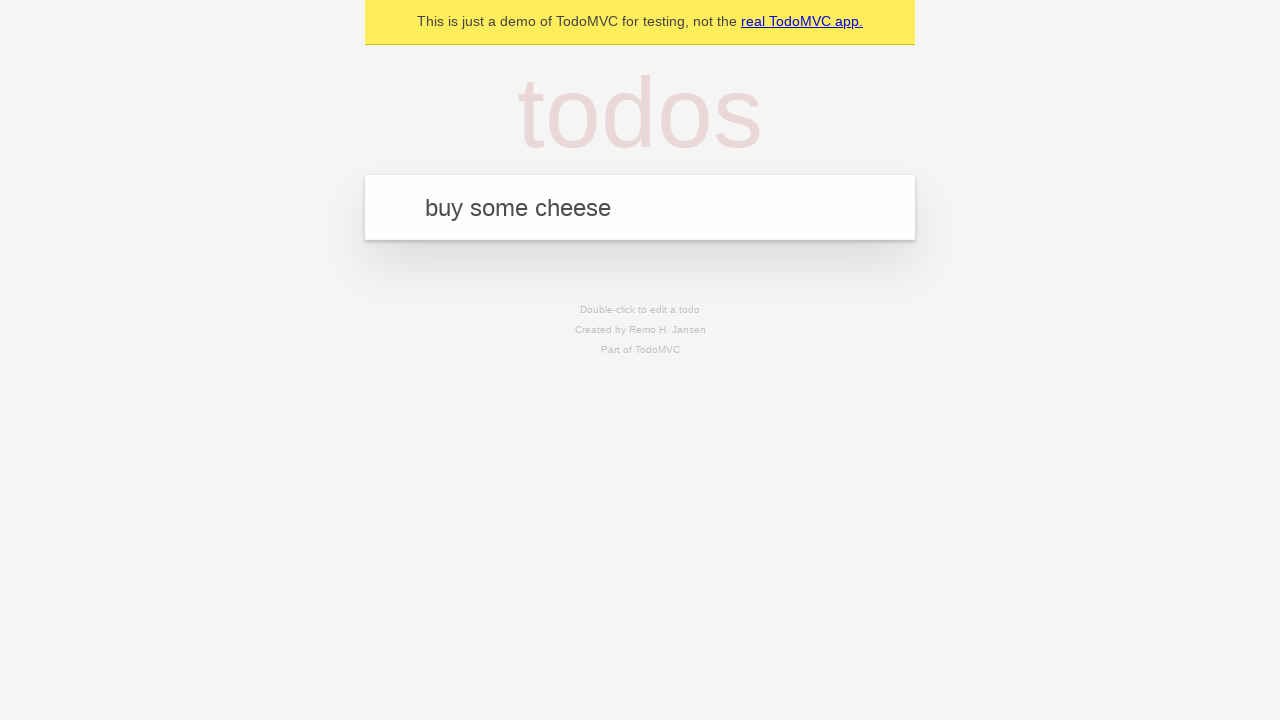

Pressed Enter to create todo item 'buy some cheese' on internal:attr=[placeholder="What needs to be done?"i]
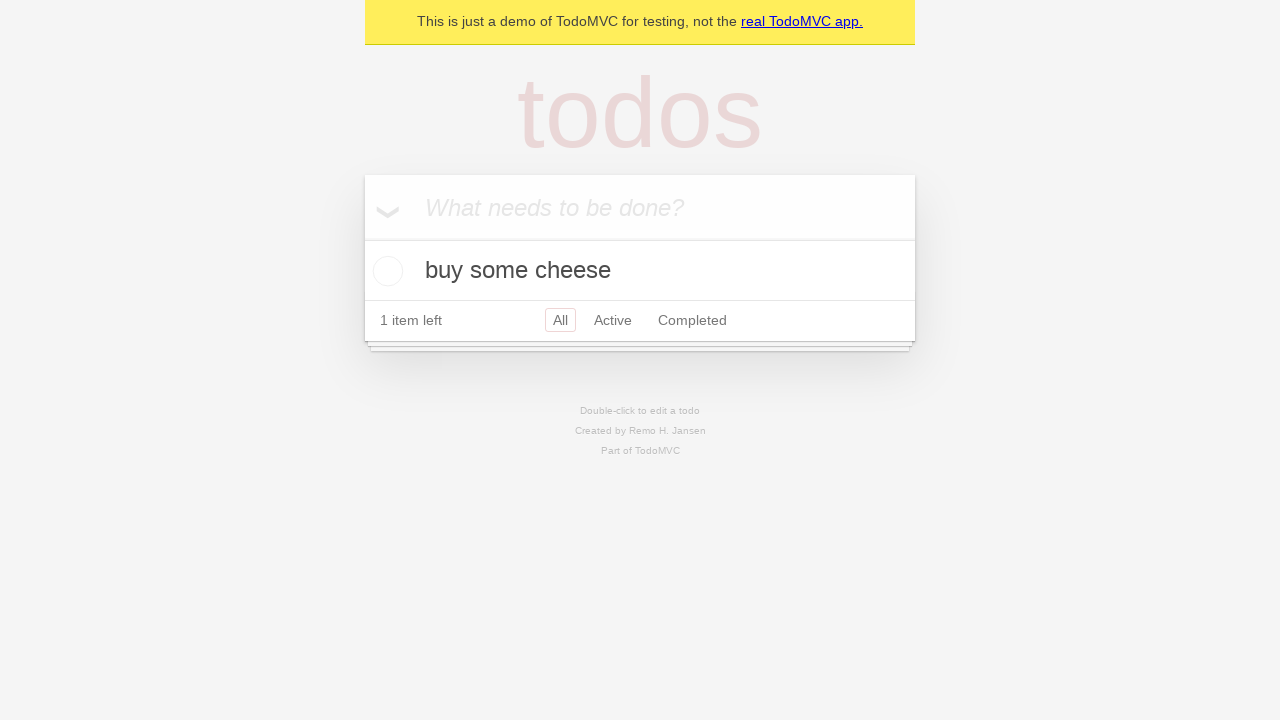

Filled todo input with 'feed the cat' on internal:attr=[placeholder="What needs to be done?"i]
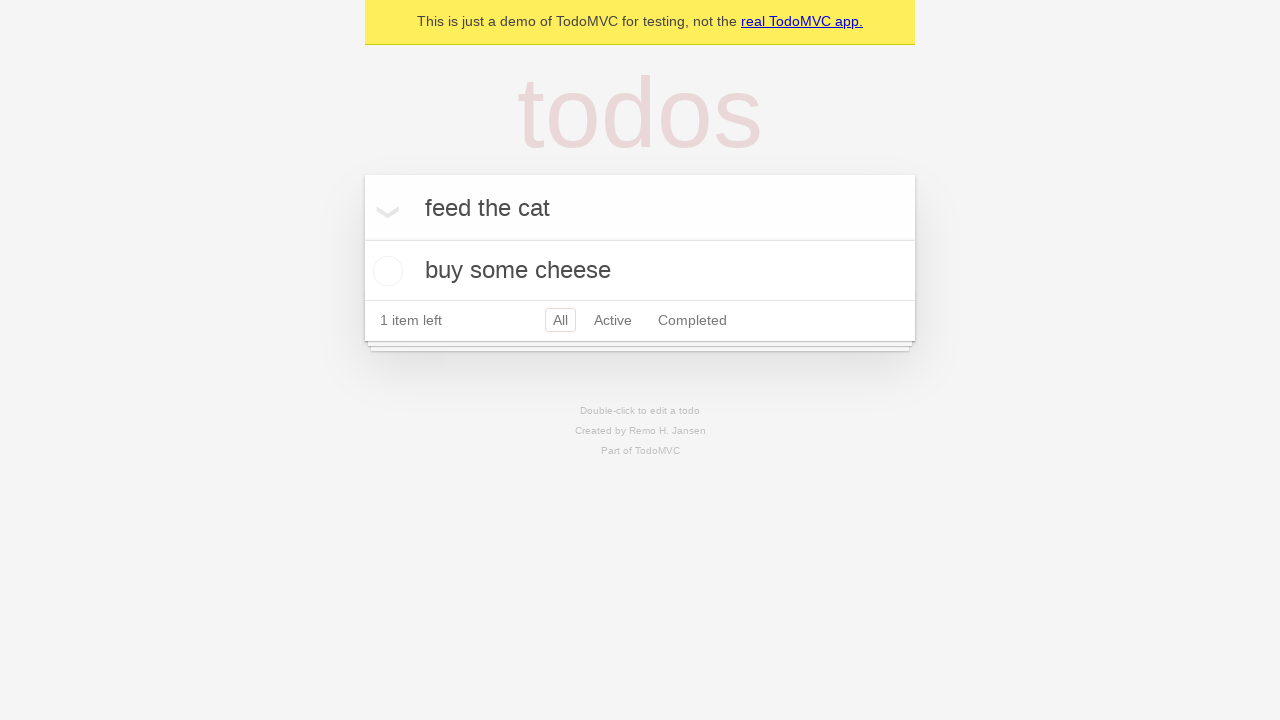

Pressed Enter to create todo item 'feed the cat' on internal:attr=[placeholder="What needs to be done?"i]
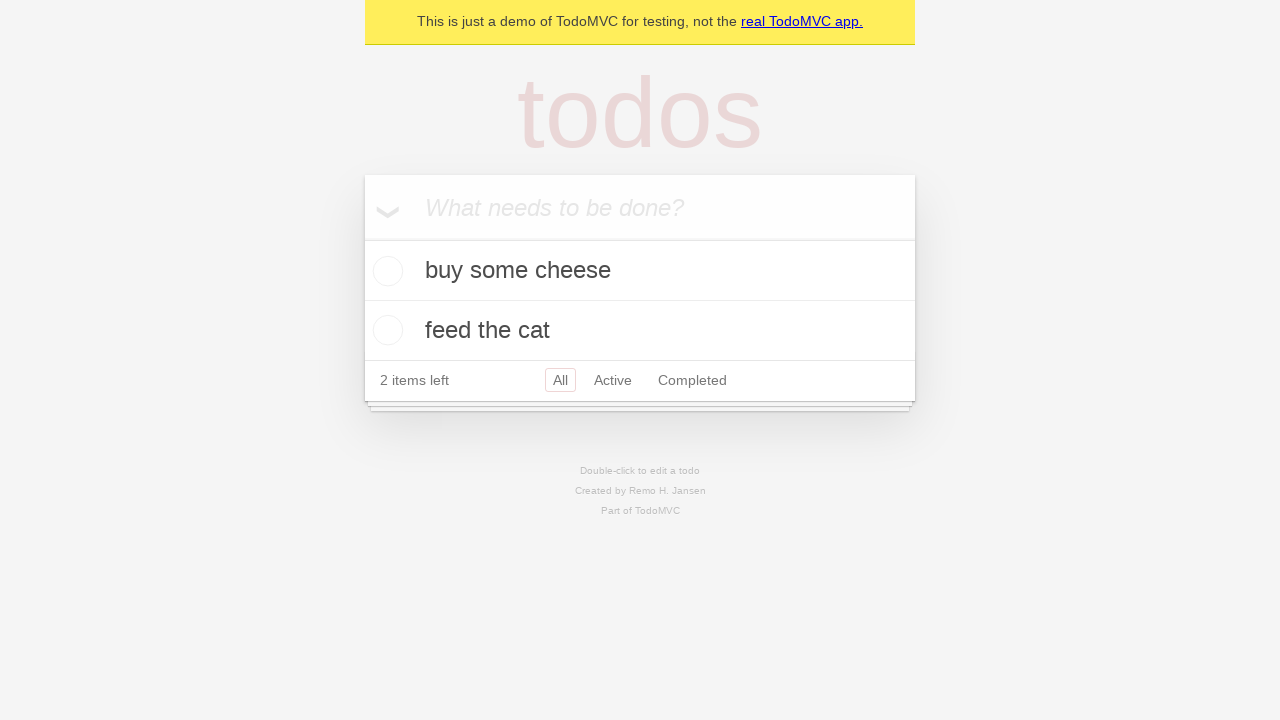

Waited for 2 todo items to be present in the DOM
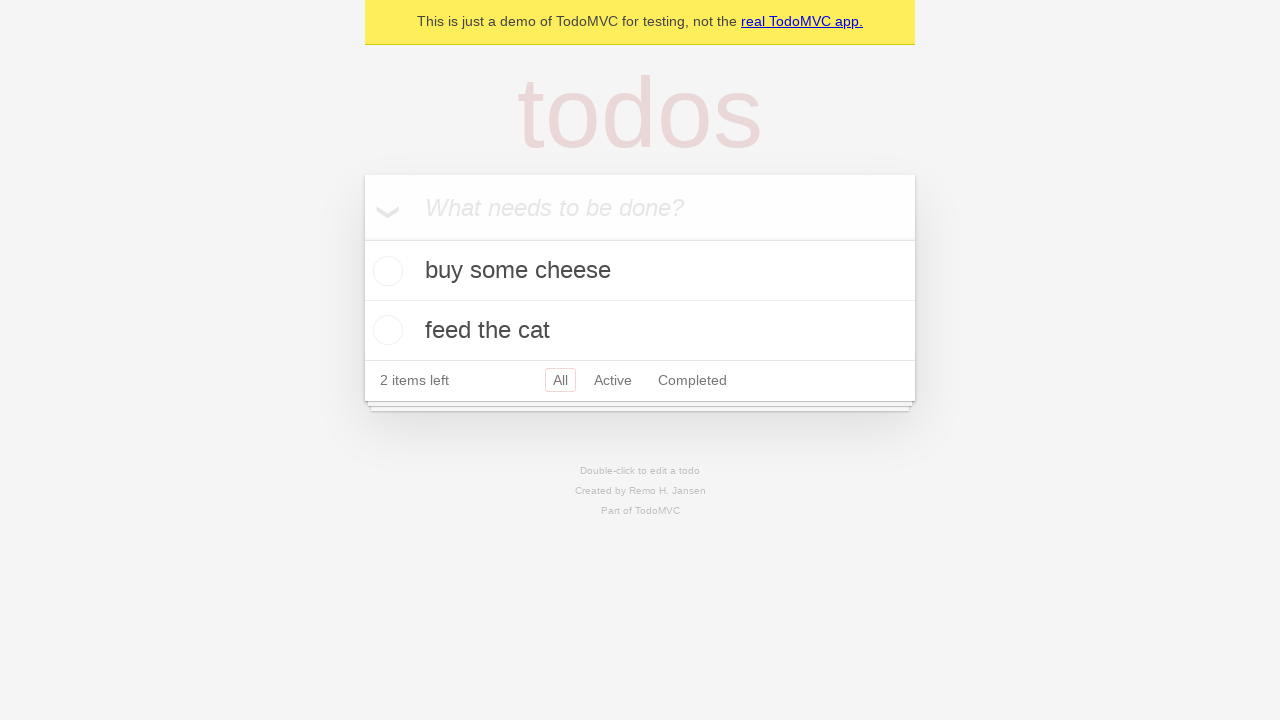

Located the first todo item
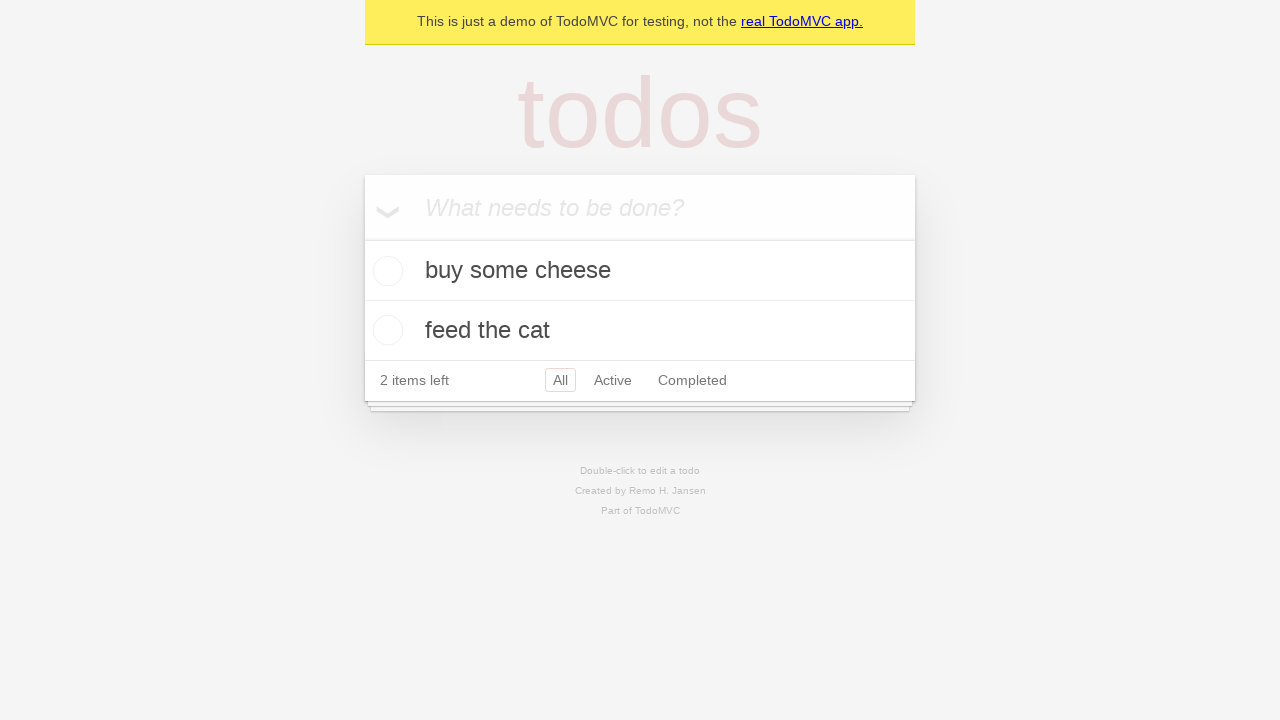

Checked the checkbox for the first todo item 'buy some cheese' at (385, 271) on internal:testid=[data-testid="todo-item"s] >> nth=0 >> internal:role=checkbox
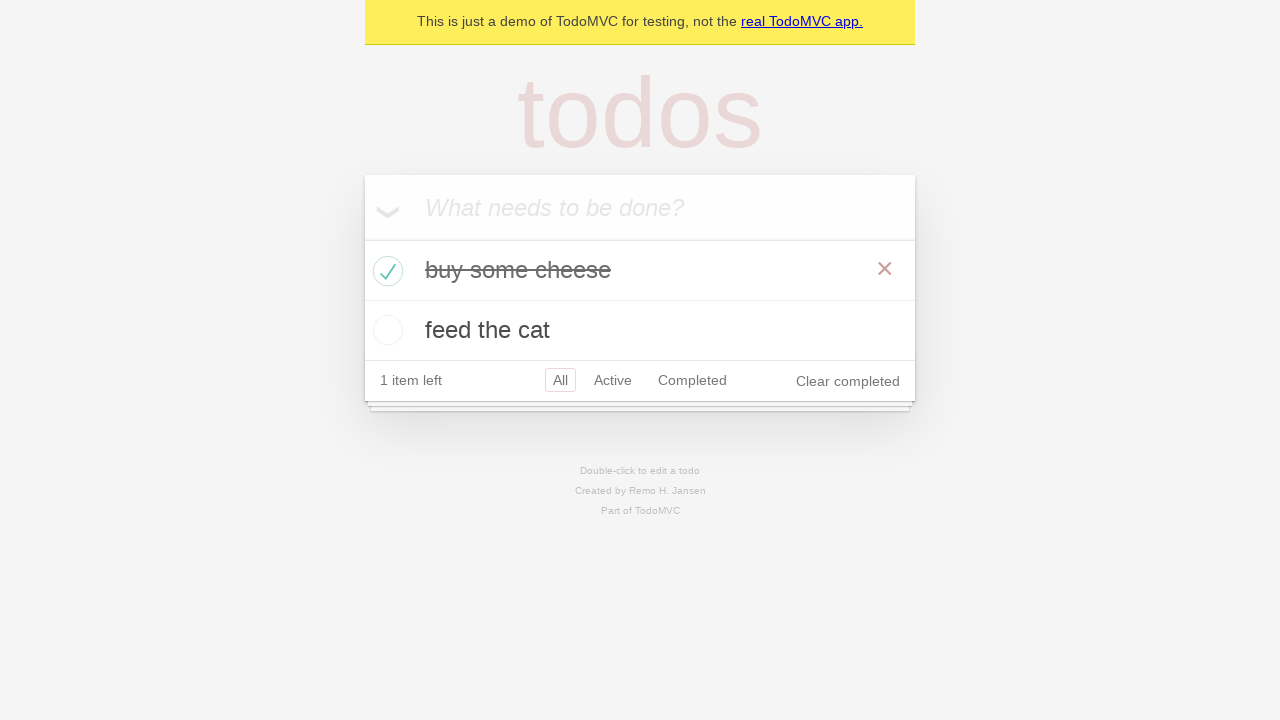

Located the second todo item
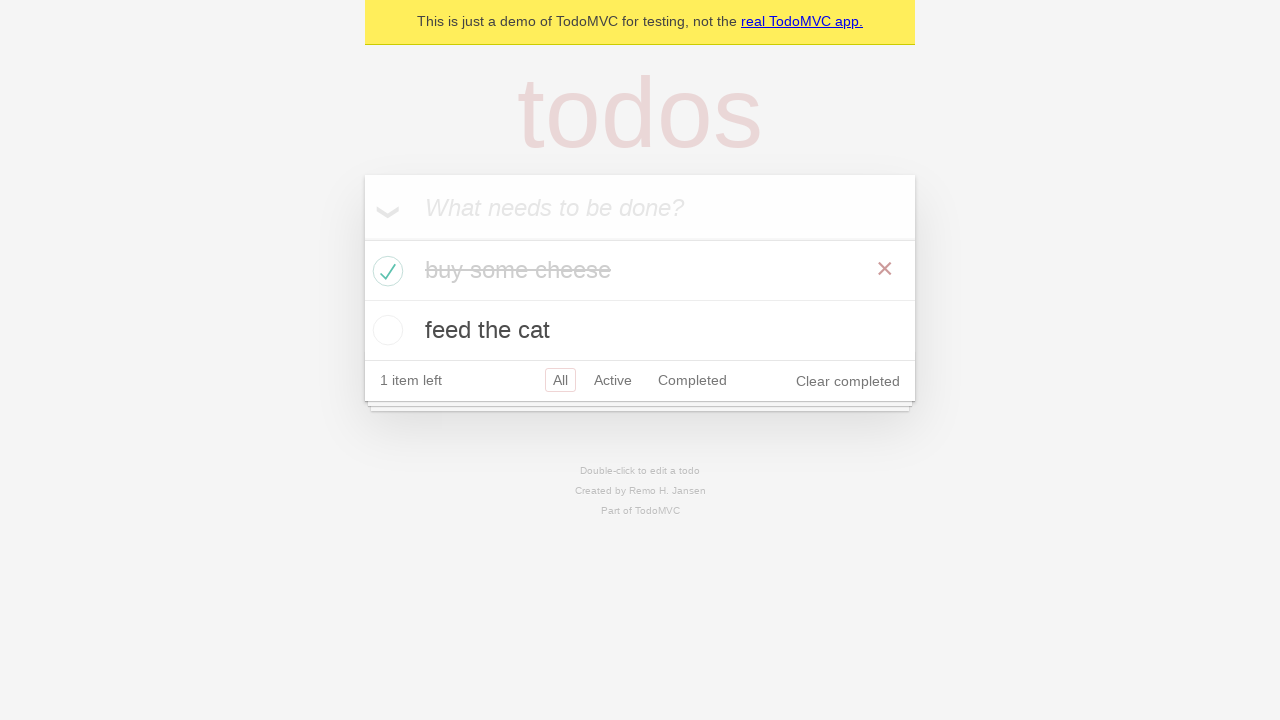

Checked the checkbox for the second todo item 'feed the cat' at (385, 330) on internal:testid=[data-testid="todo-item"s] >> nth=1 >> internal:role=checkbox
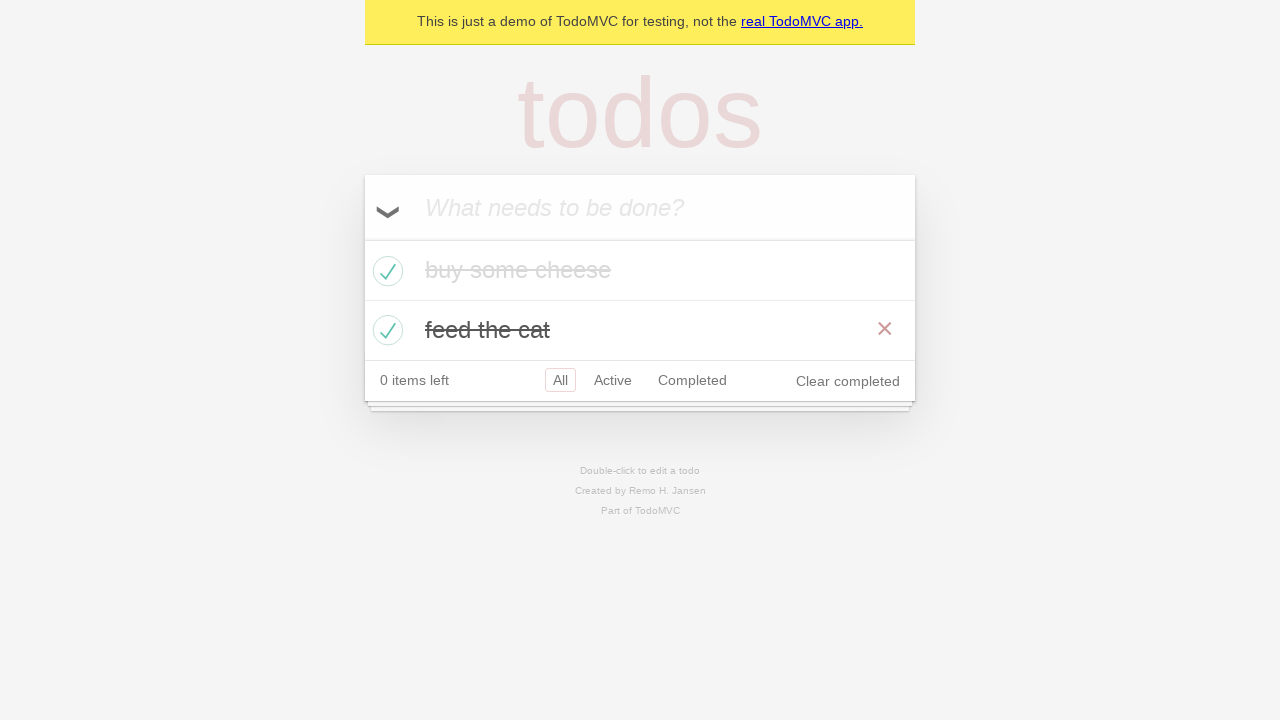

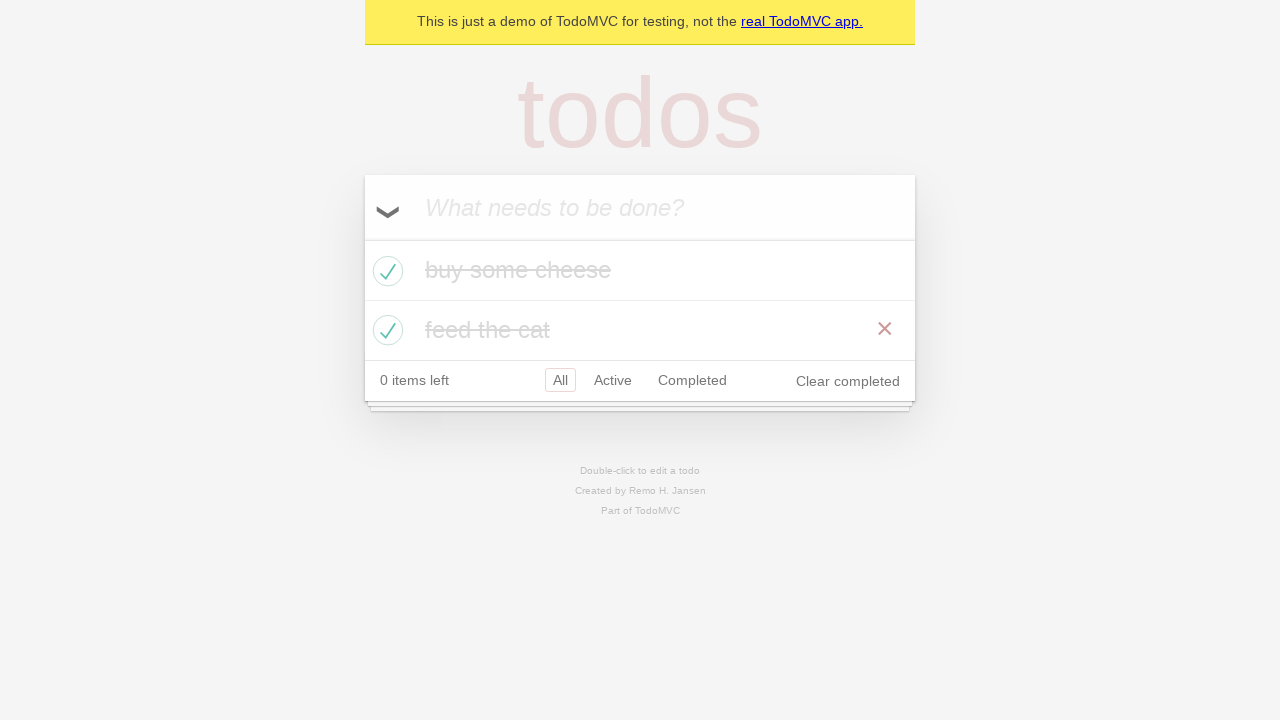